Navigates to JB Hi-Fi's true wireless earbuds collection page and clicks the "Load More" button repeatedly to load all products on the page

Starting URL: https://www.jbhifi.com.au/collections/headphones-speakers-audio/true-wireless-earbuds

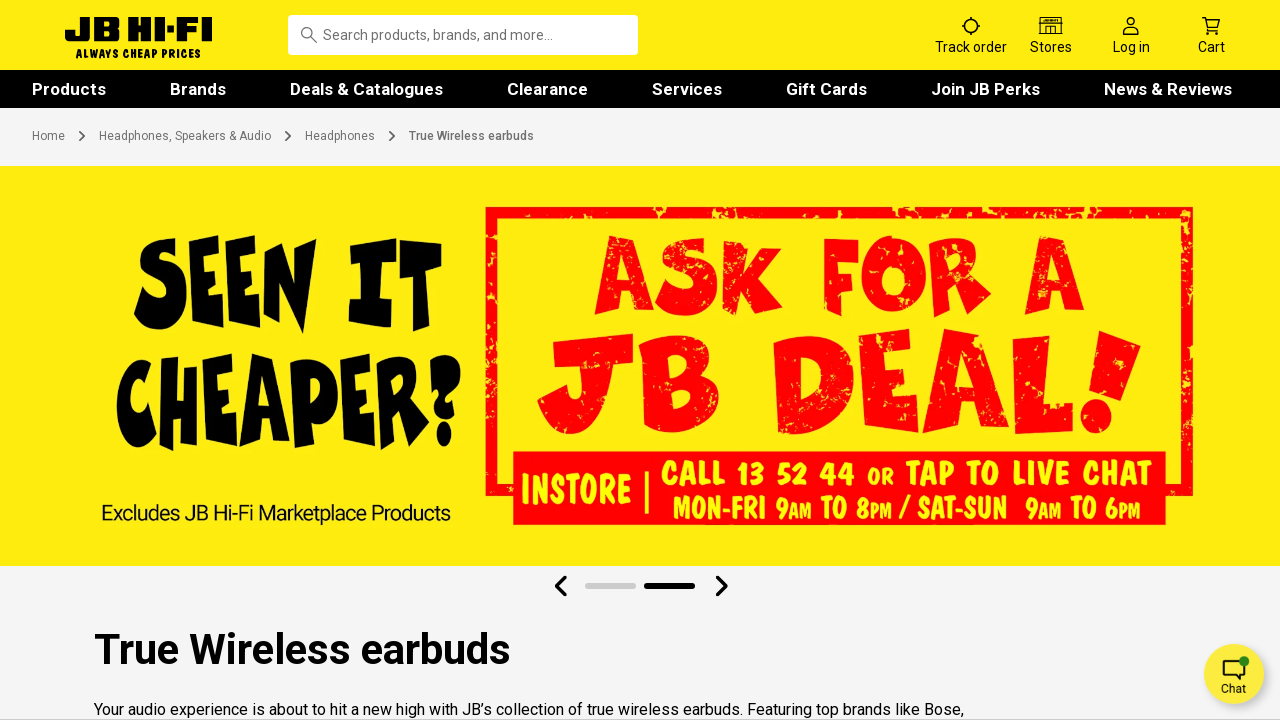

Waited for product cards to load initially
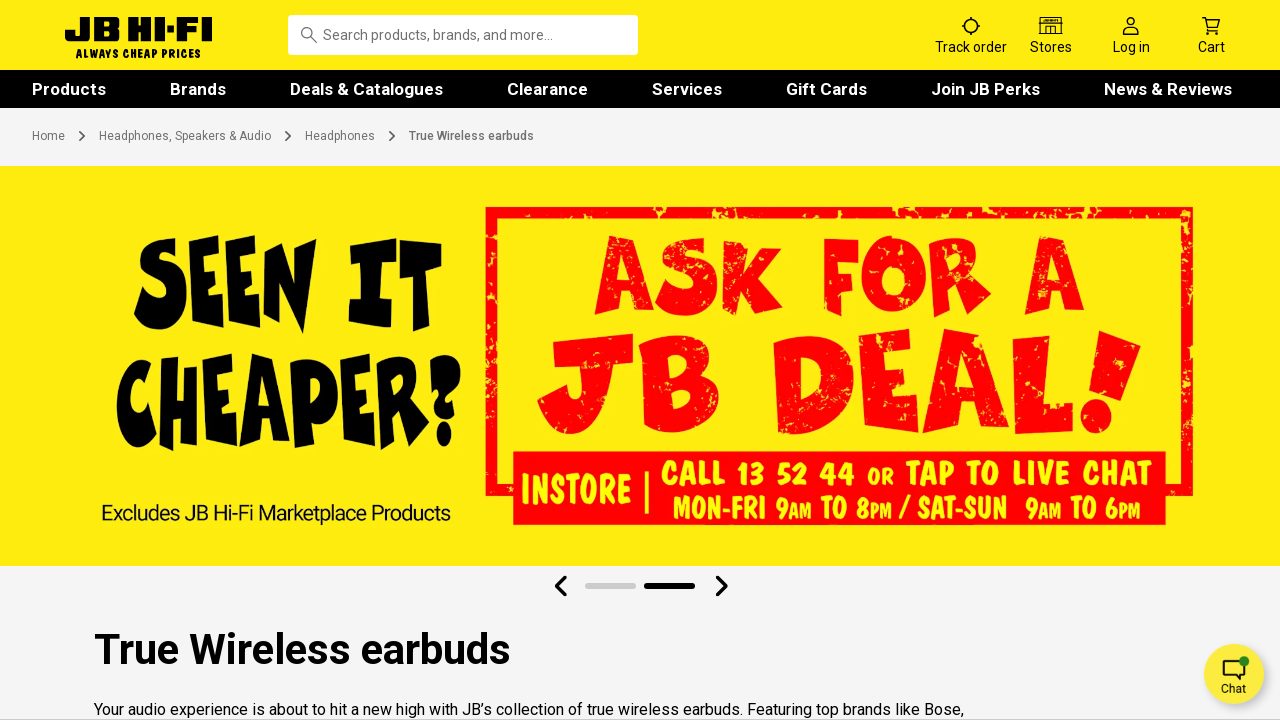

Scrolled Load More button into view
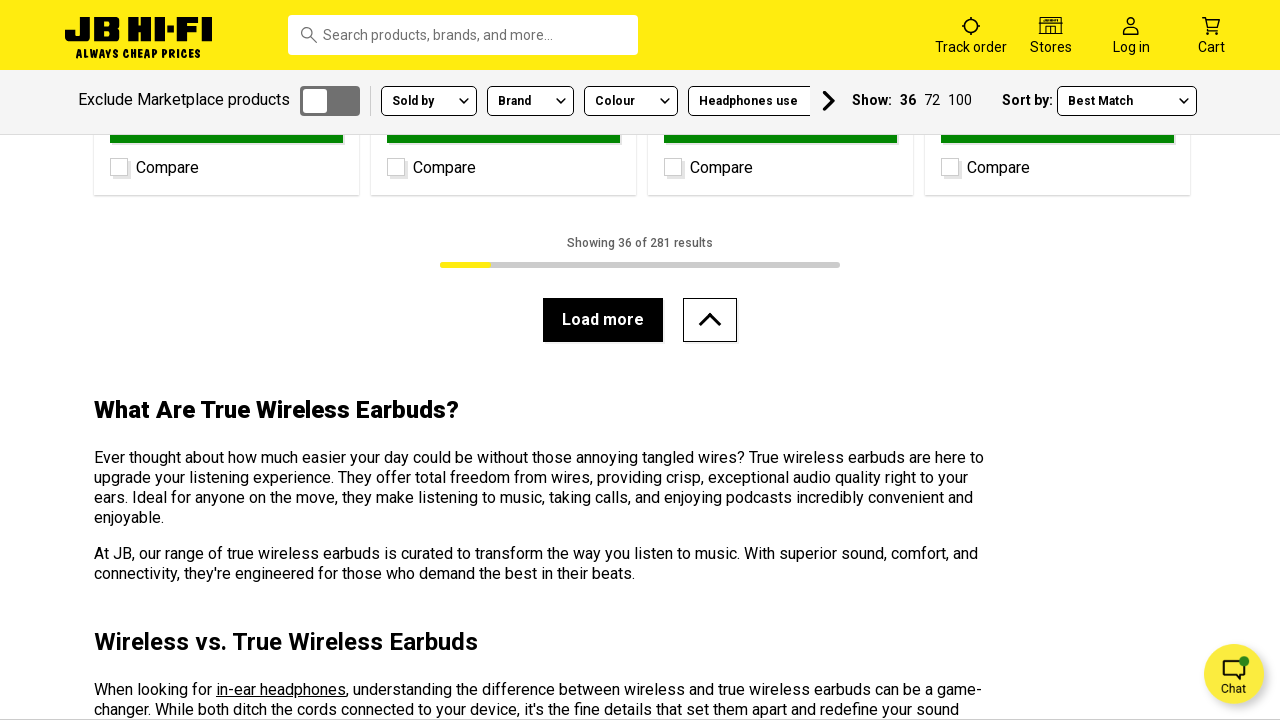

Clicked Load More button at (603, 320) on button.load-more-button
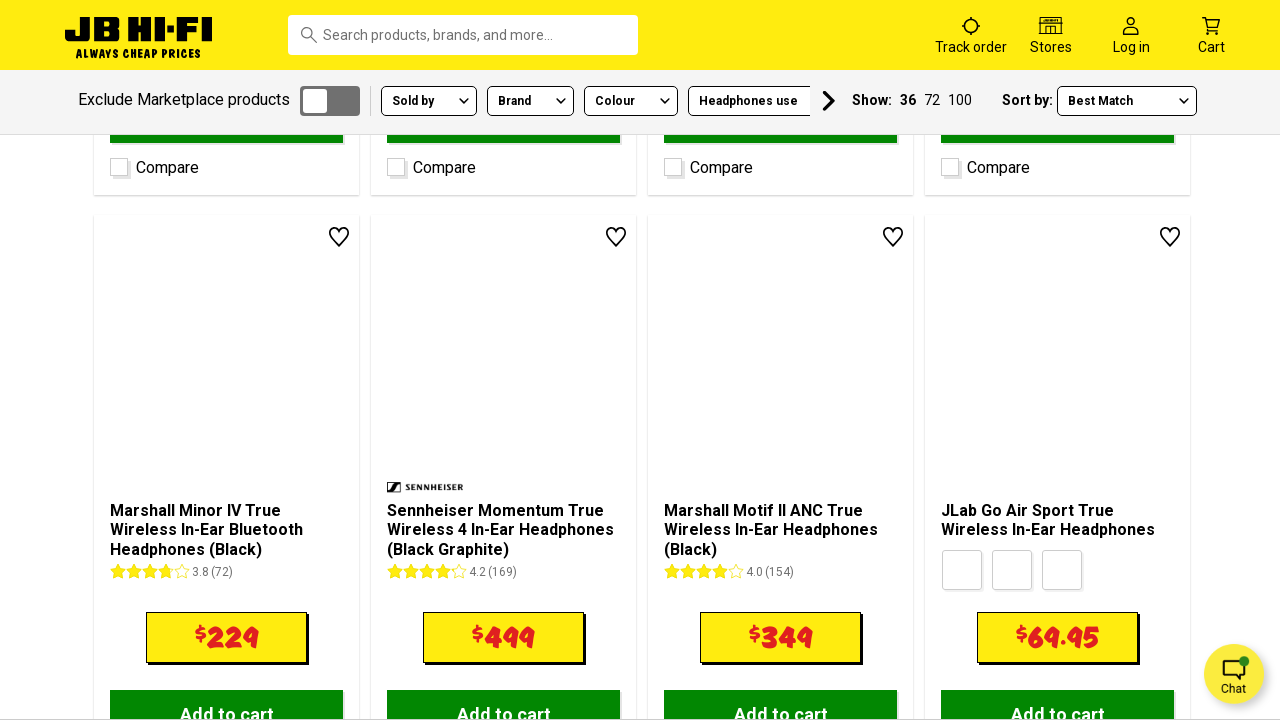

Waited 2 seconds for new products to load
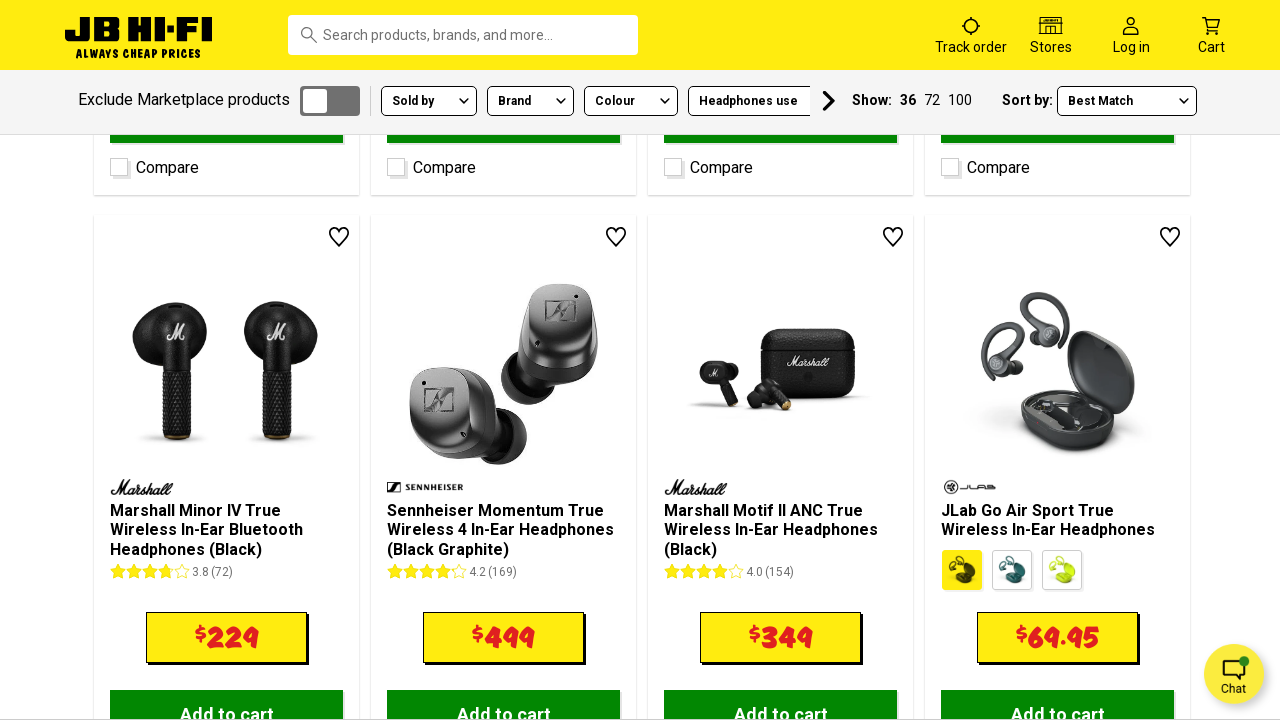

Scrolled Load More button into view
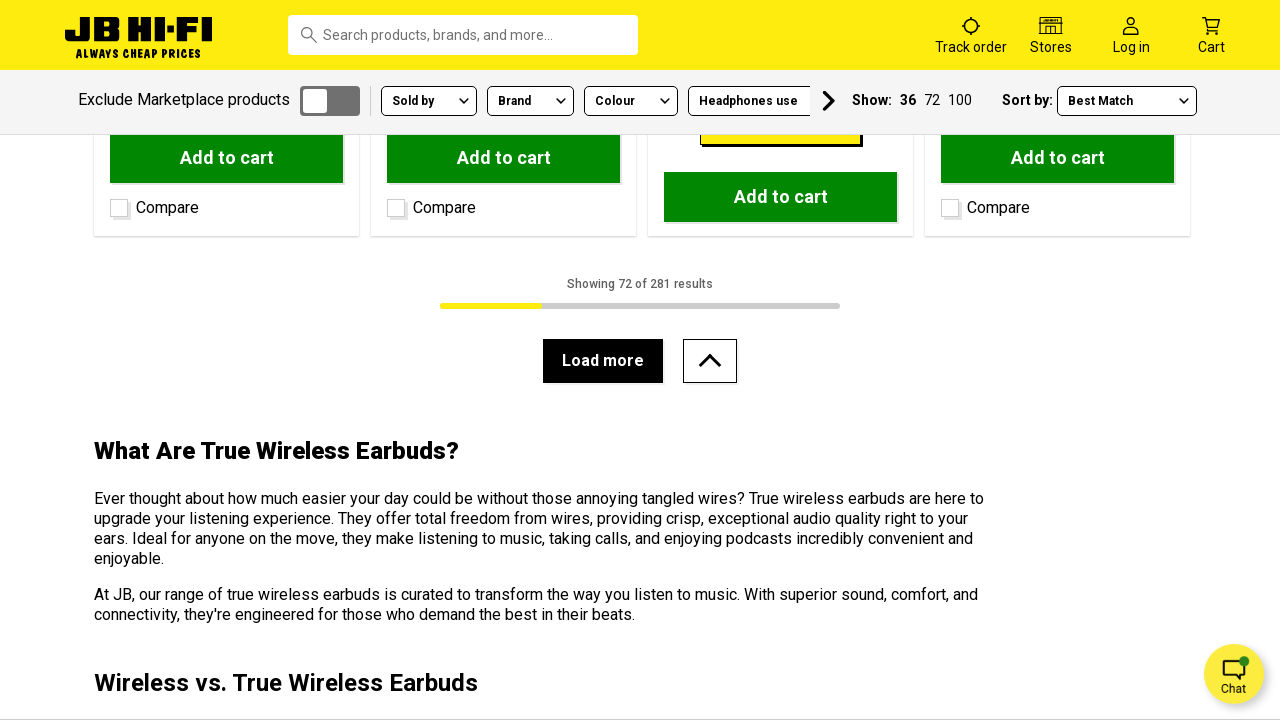

Clicked Load More button at (603, 361) on button.load-more-button
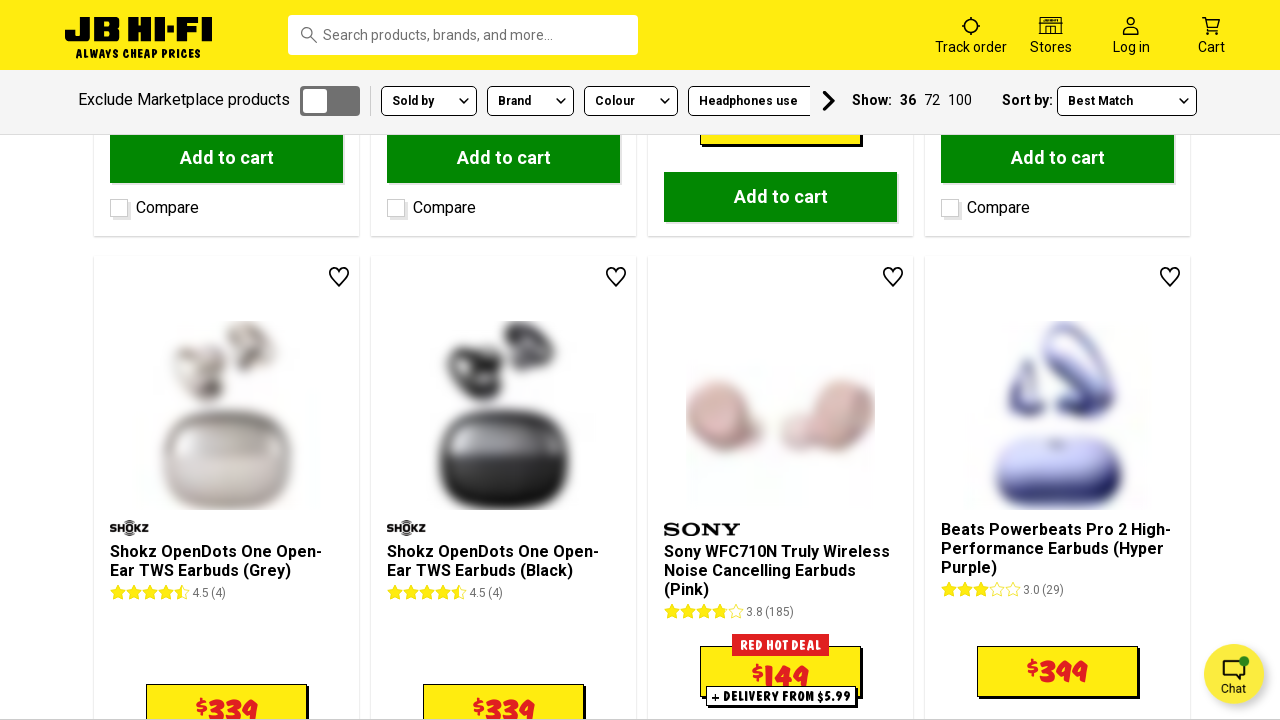

Waited 2 seconds for new products to load
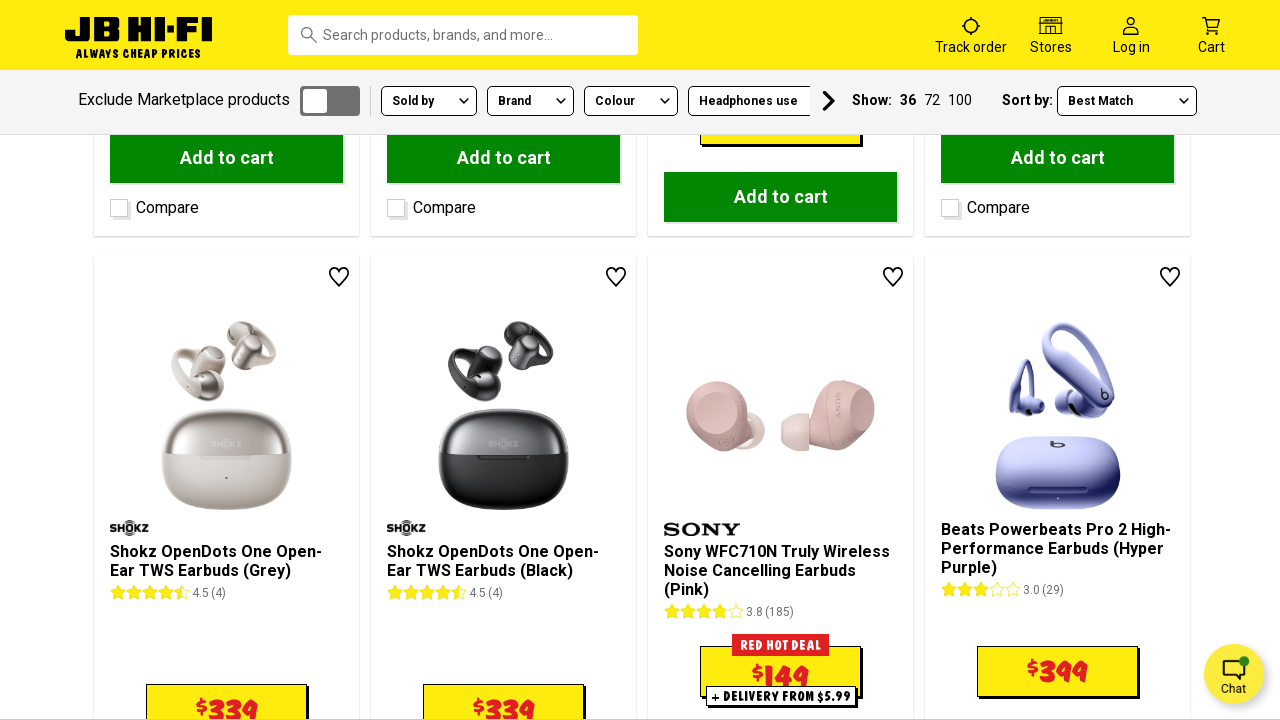

Scrolled Load More button into view
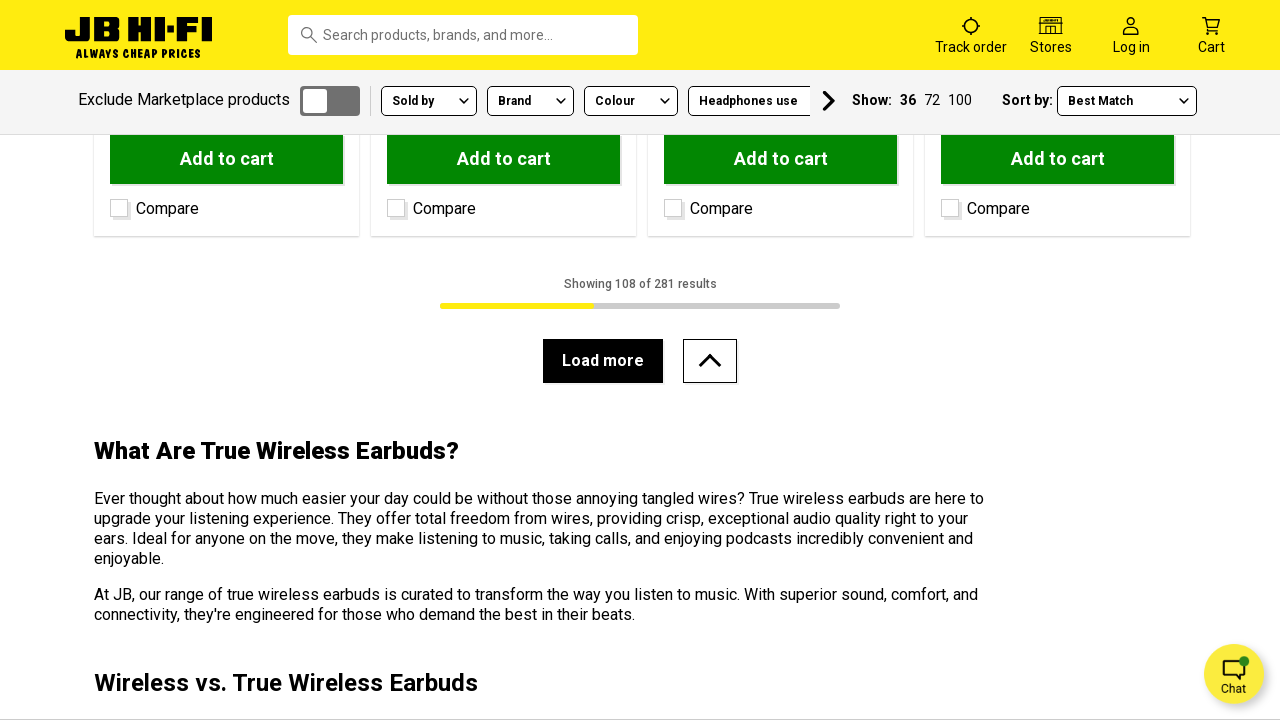

Clicked Load More button at (603, 361) on button.load-more-button
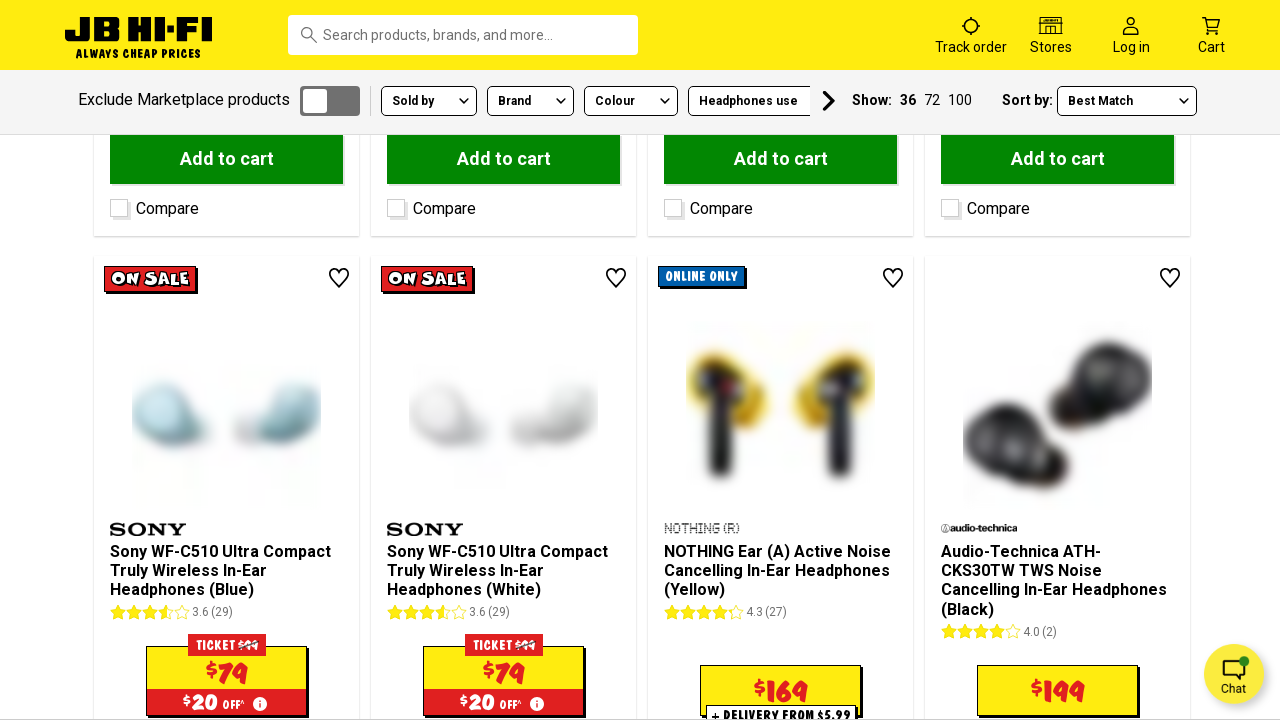

Waited 2 seconds for new products to load
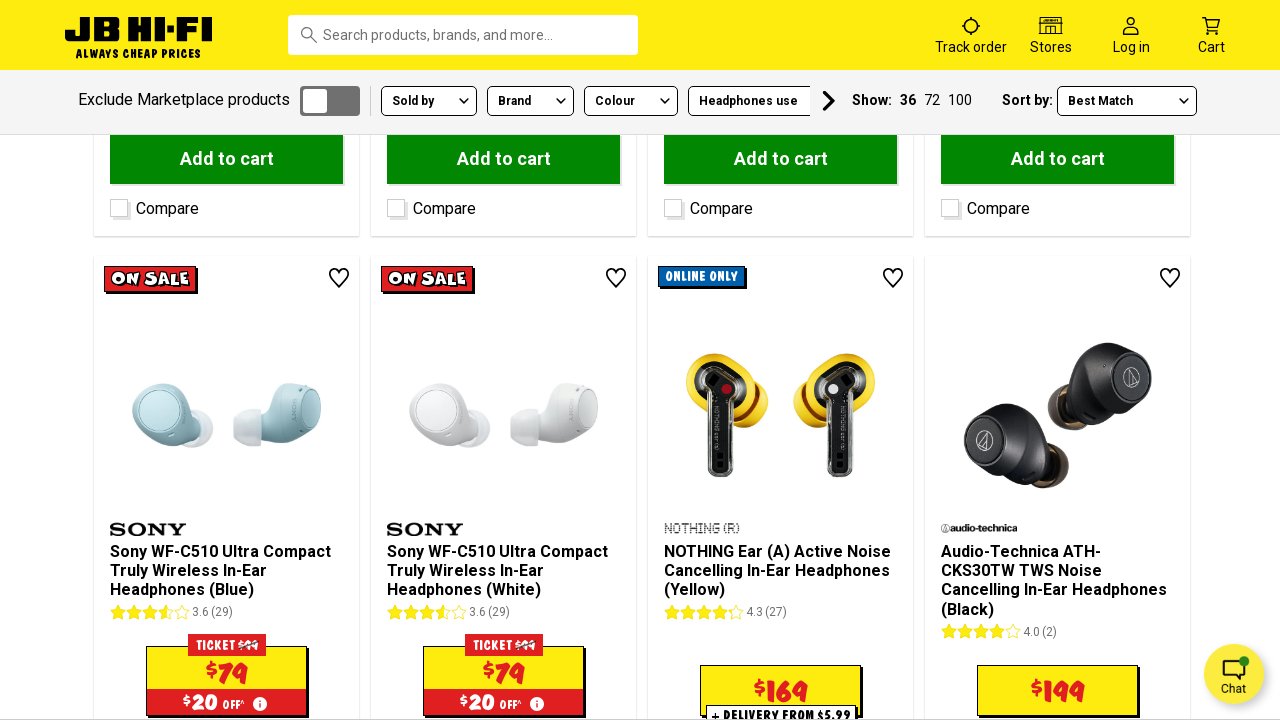

Scrolled Load More button into view
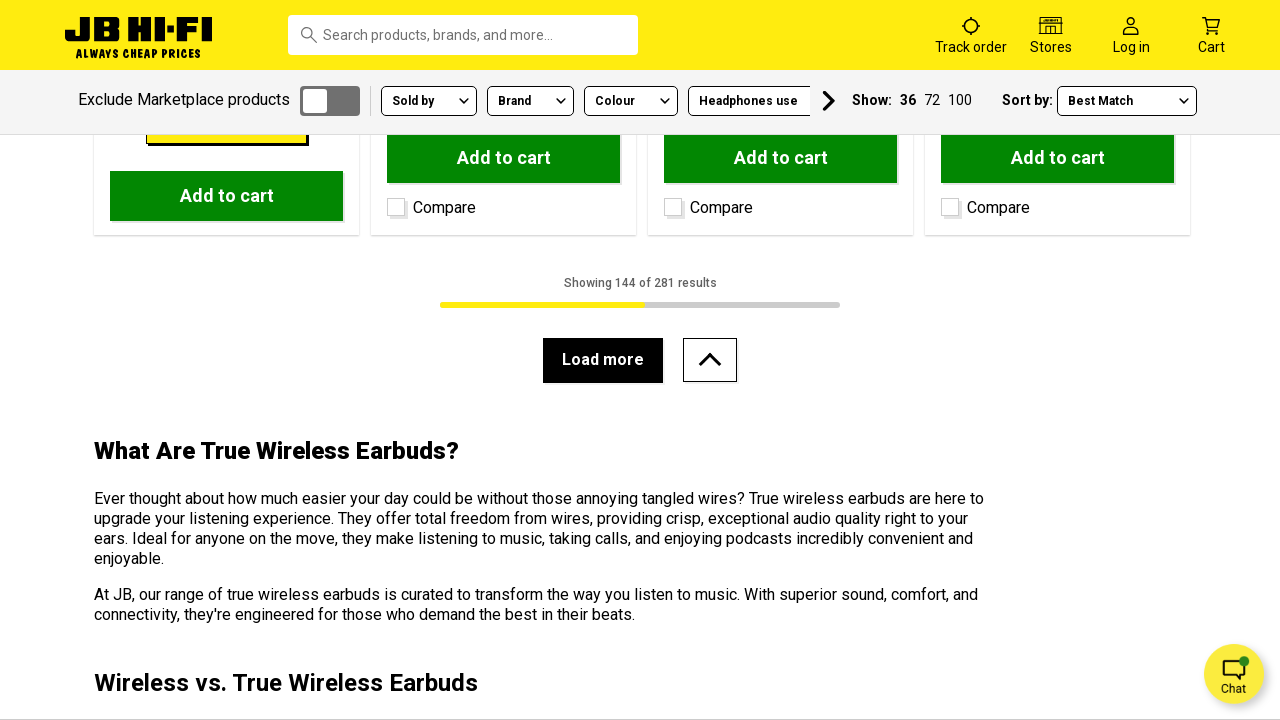

Clicked Load More button at (603, 360) on button.load-more-button
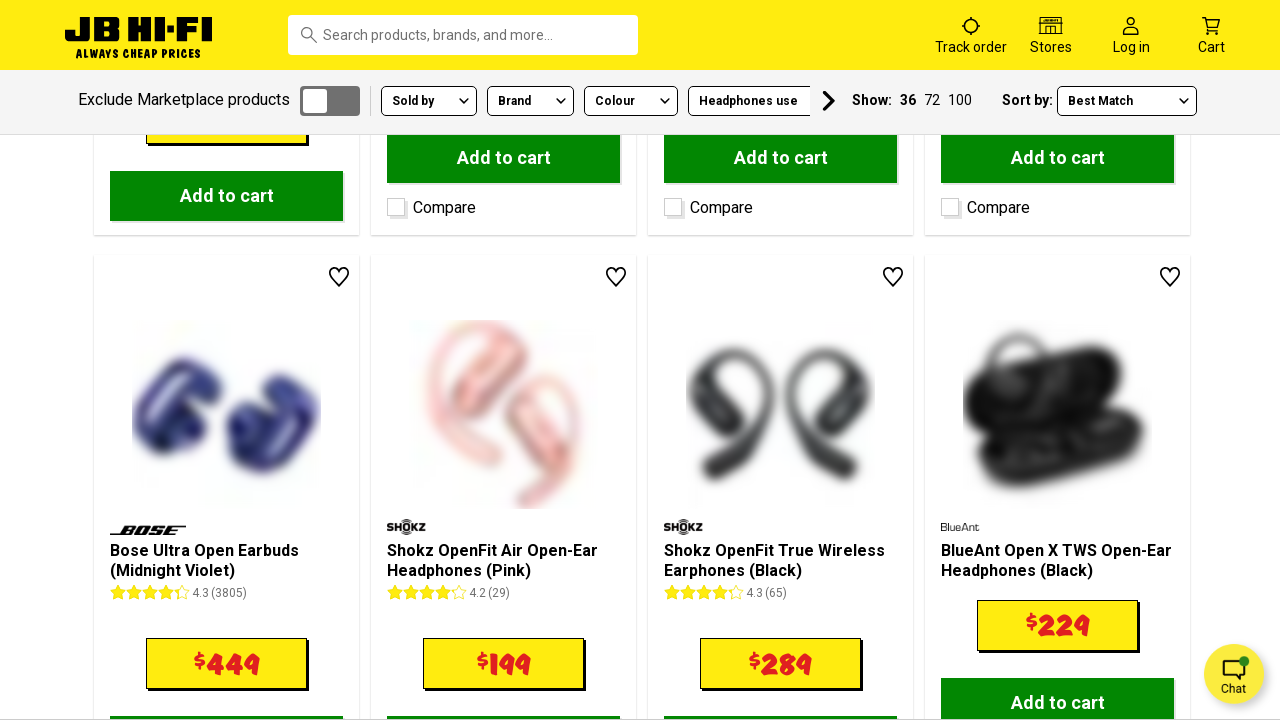

Waited 2 seconds for new products to load
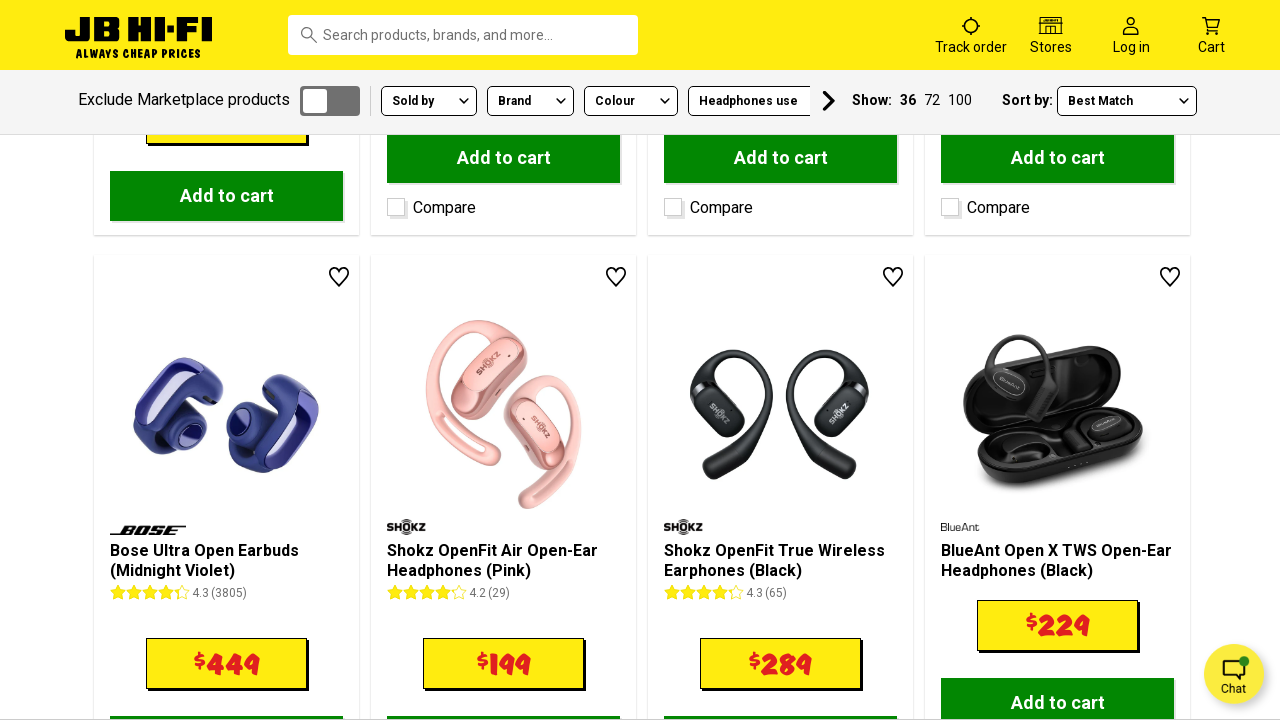

Scrolled Load More button into view
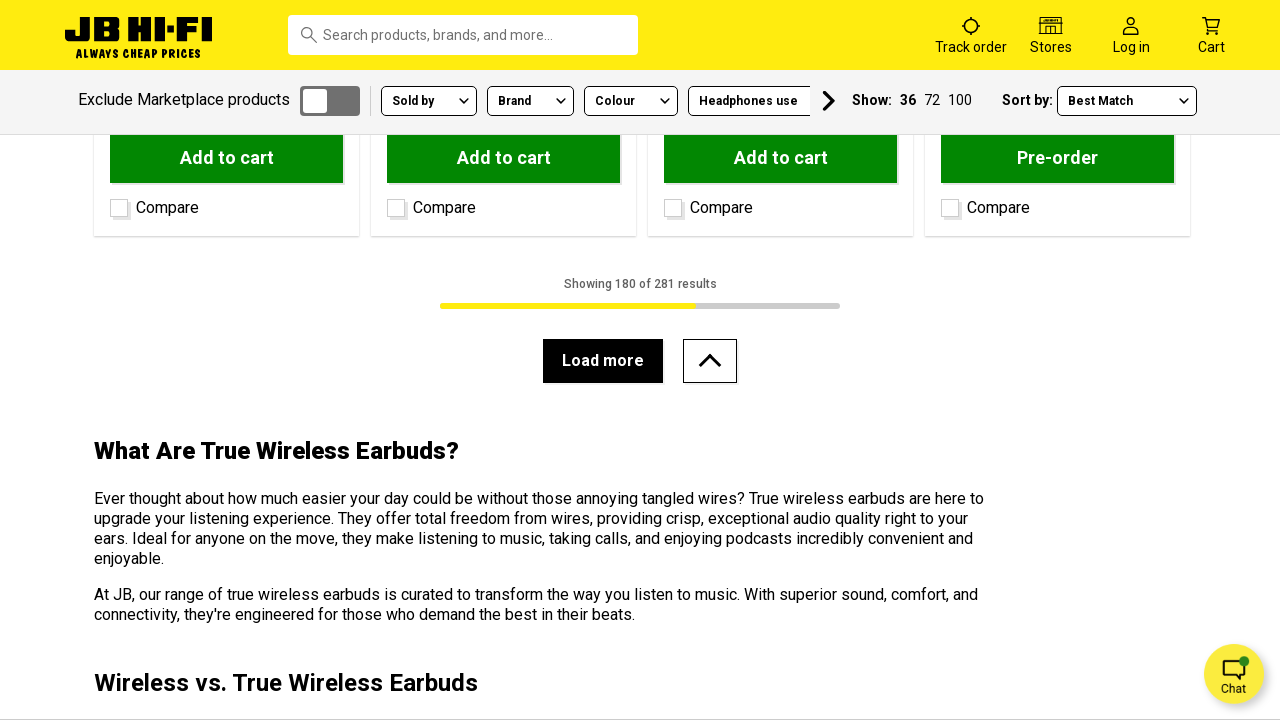

Clicked Load More button at (603, 361) on button.load-more-button
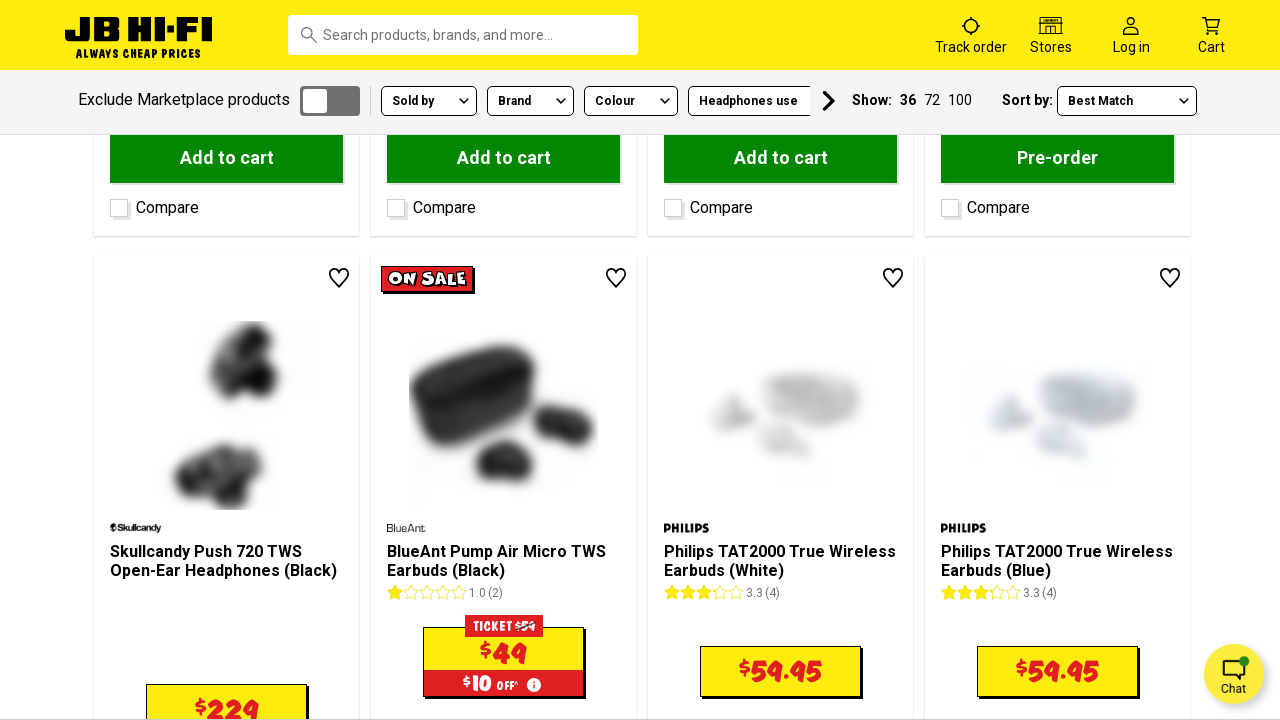

Waited 2 seconds for new products to load
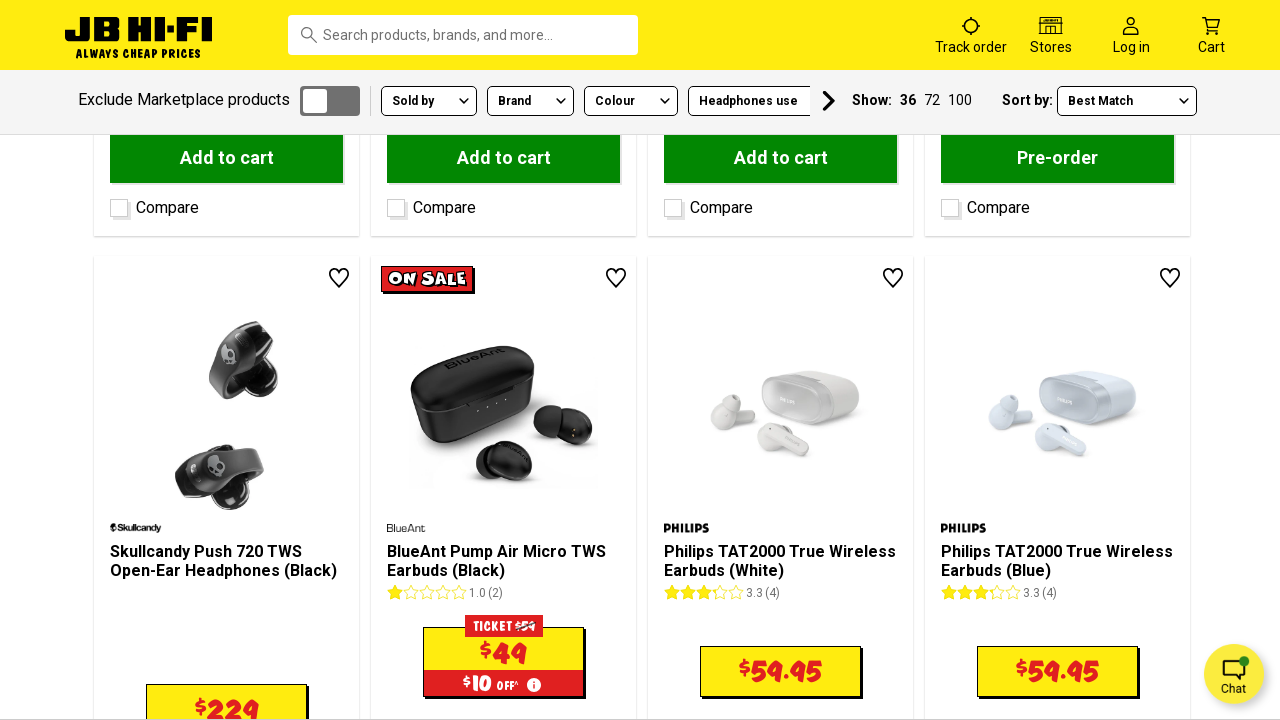

Verified product cards are displayed on final page
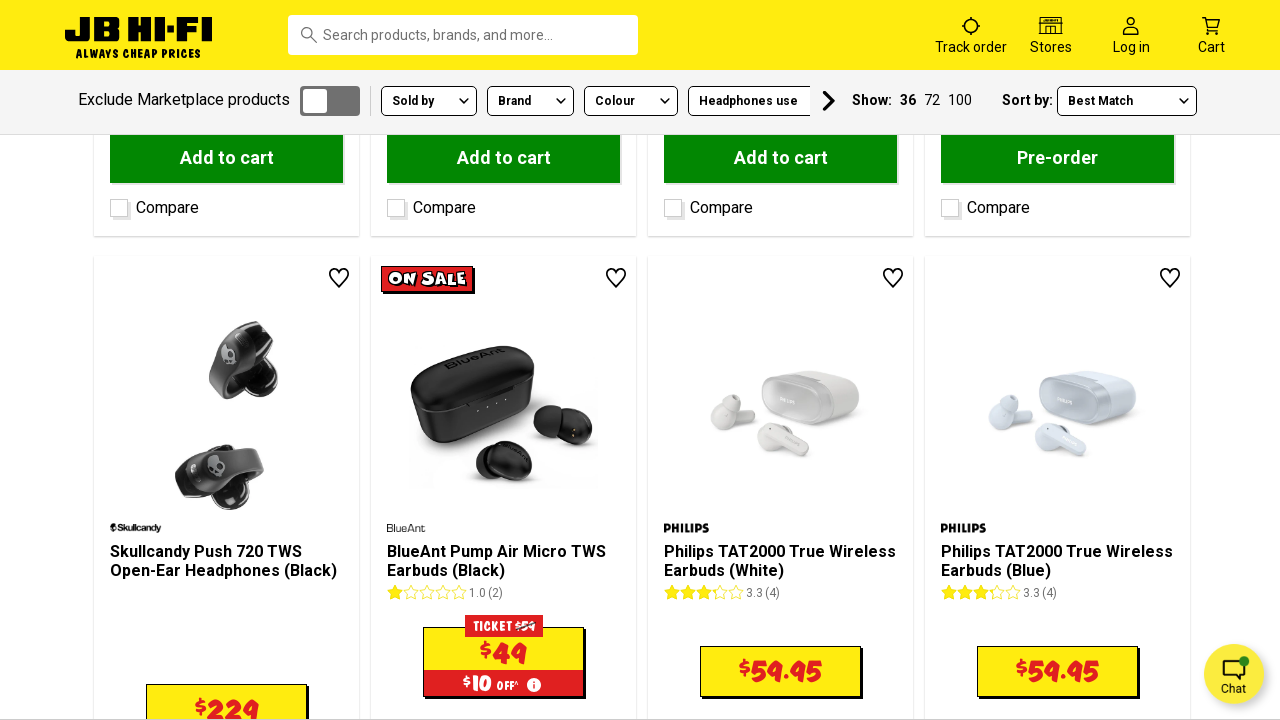

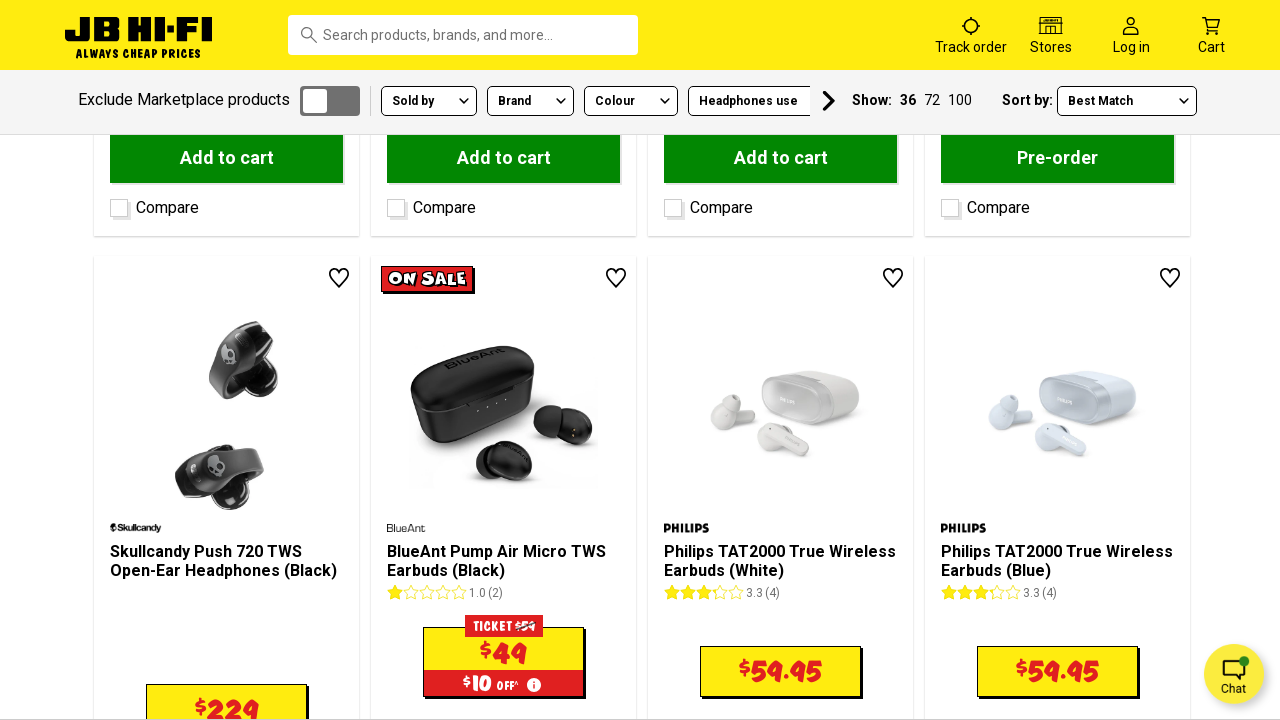